Navigates to a login practice page to verify the page loads correctly

Starting URL: https://rahulshettyacademy.com/loginpagePractise/

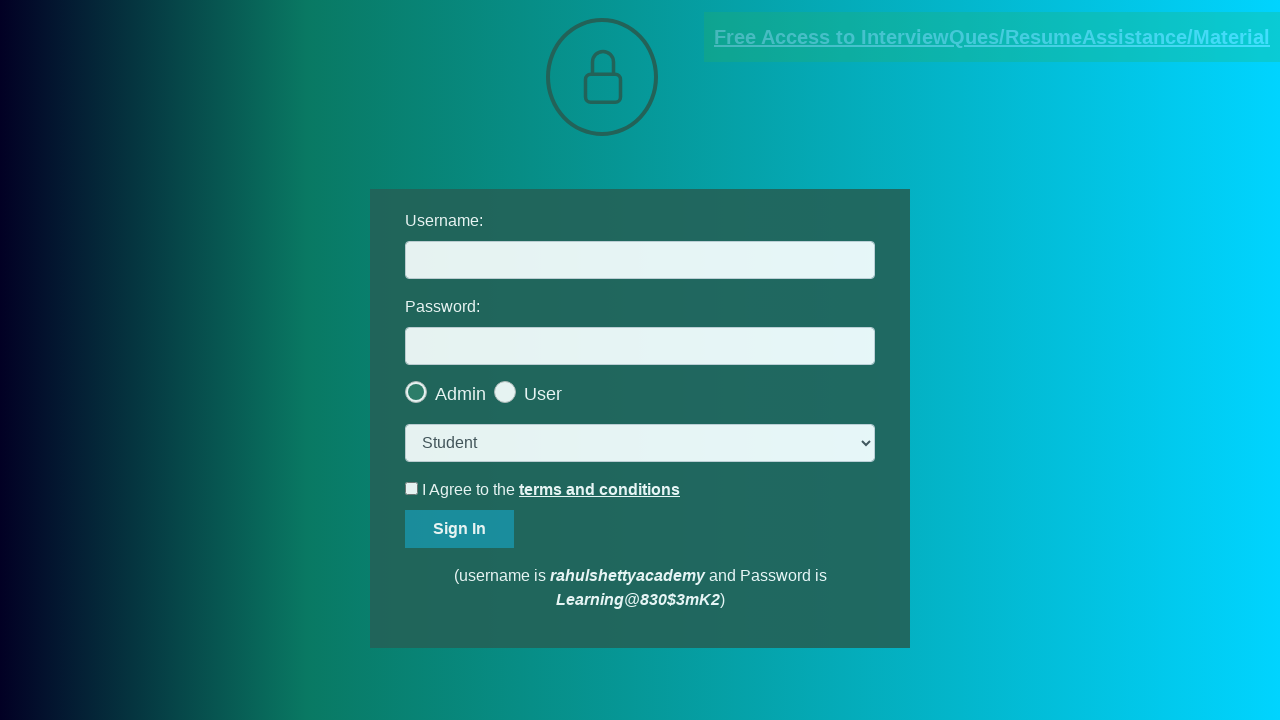

Login practice page loaded and DOM content is ready
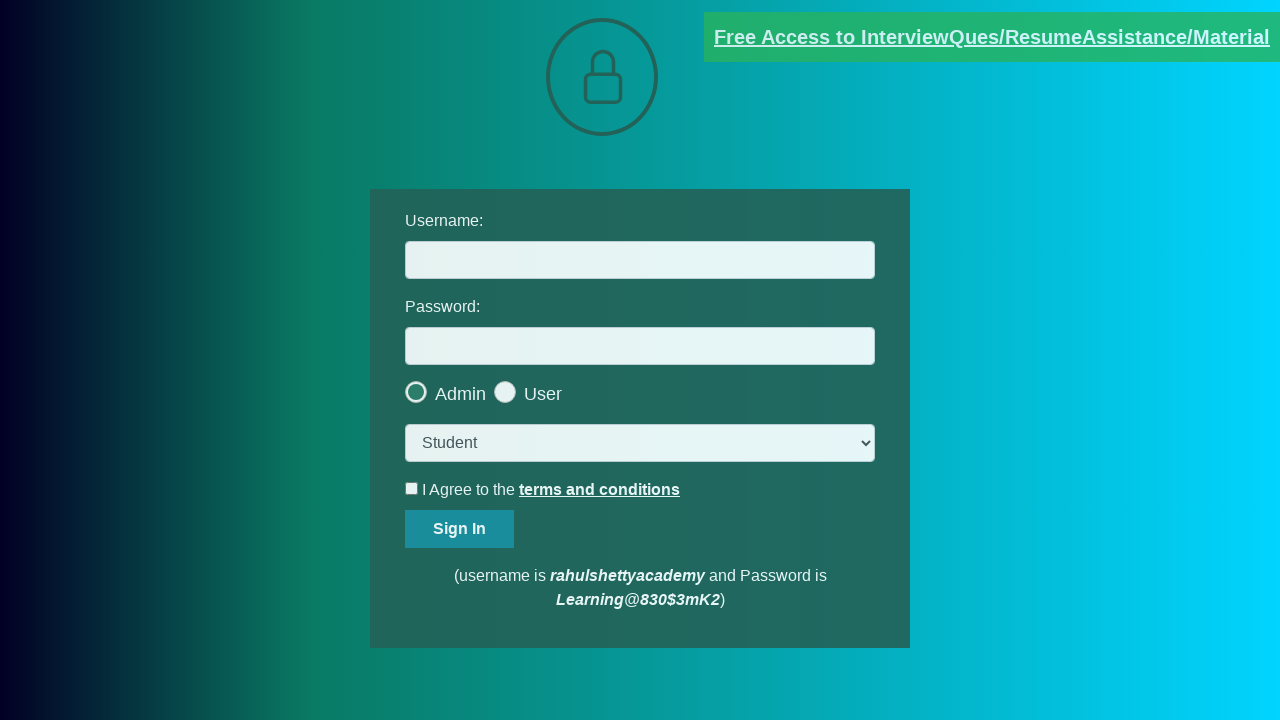

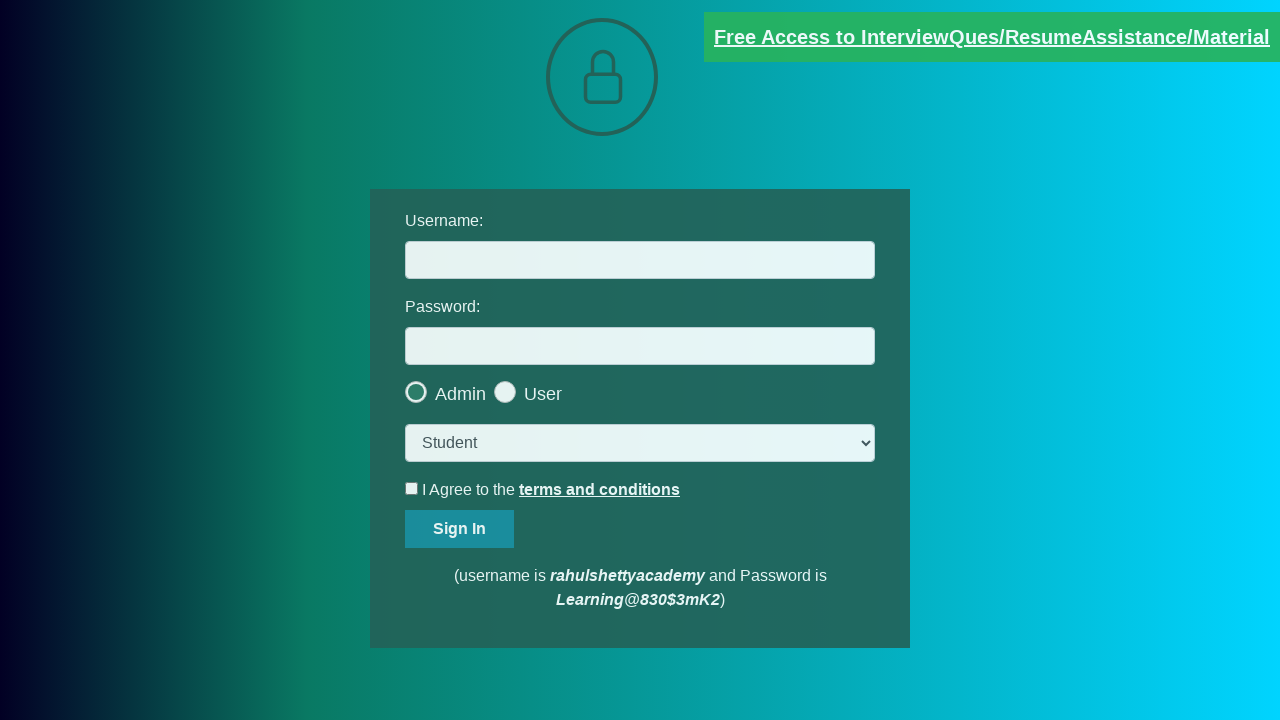